Tests right-click context menu functionality by right-clicking on a button, selecting the Copy option from the context menu, and accepting the resulting alert

Starting URL: https://swisnl.github.io/jQuery-contextMenu/demo.html

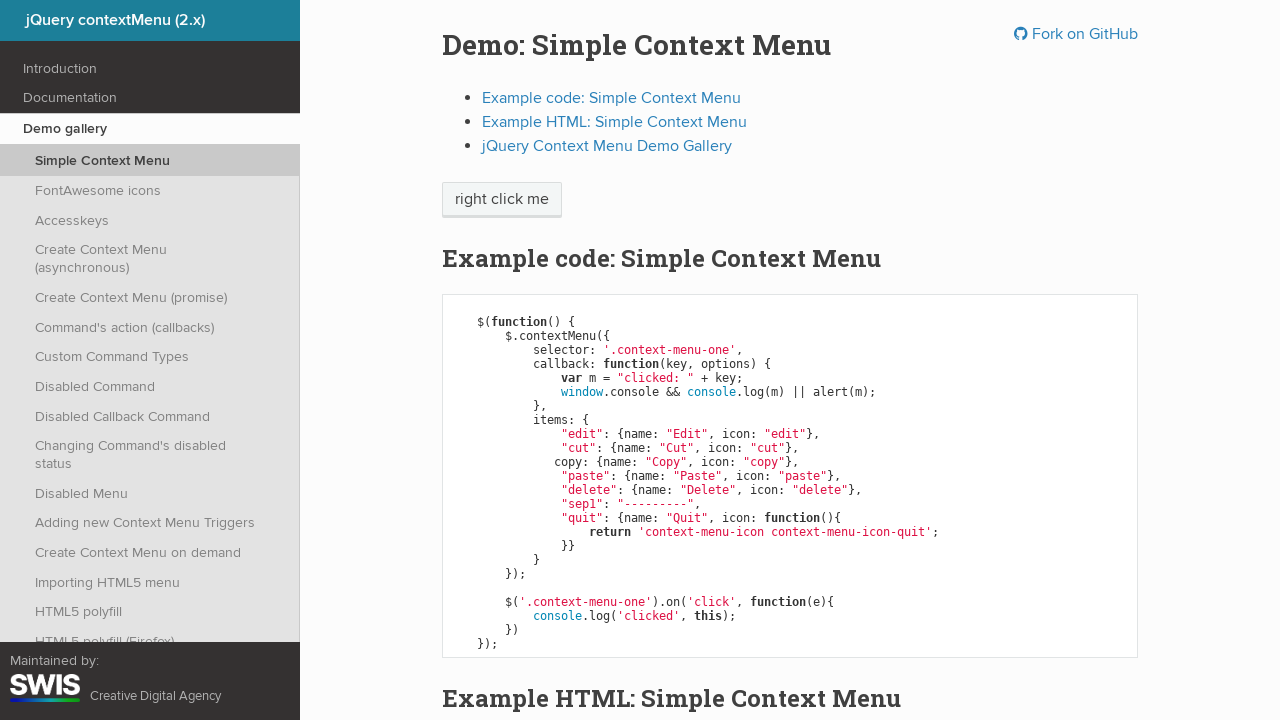

Located the button element for right-click action
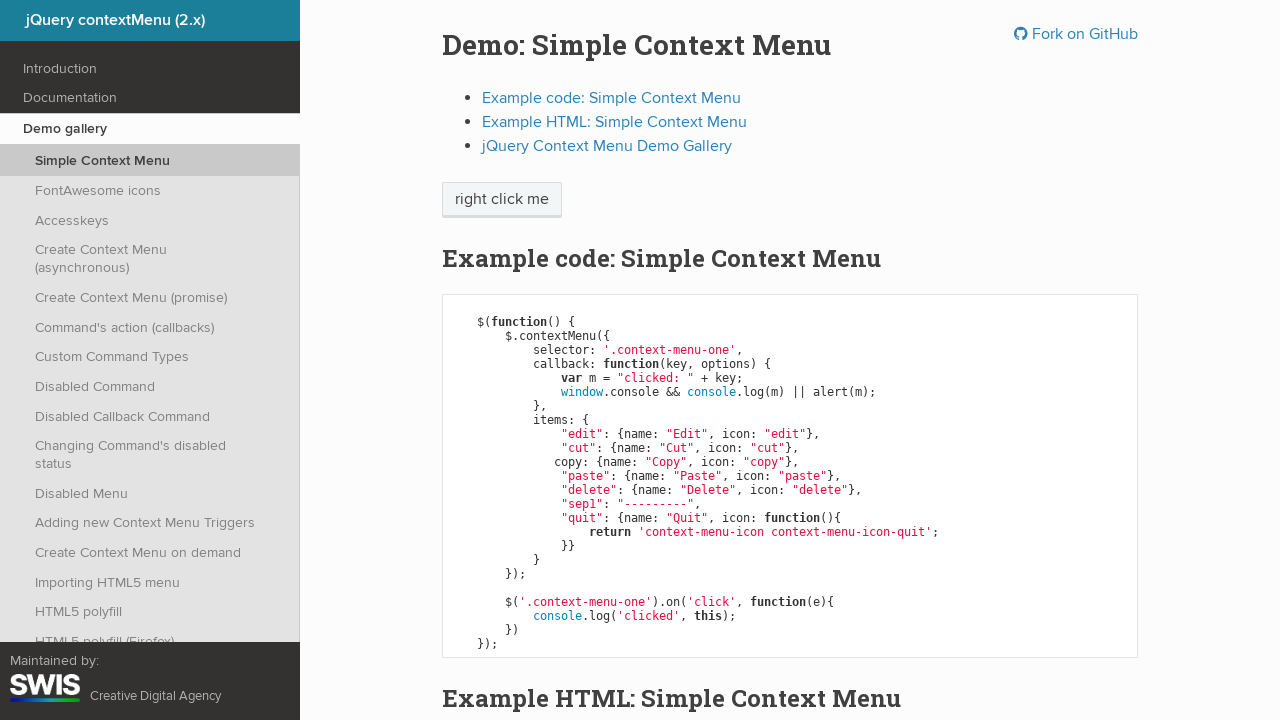

Right-clicked on the button to open context menu at (502, 200) on xpath=//span[@class='context-menu-one btn btn-neutral']
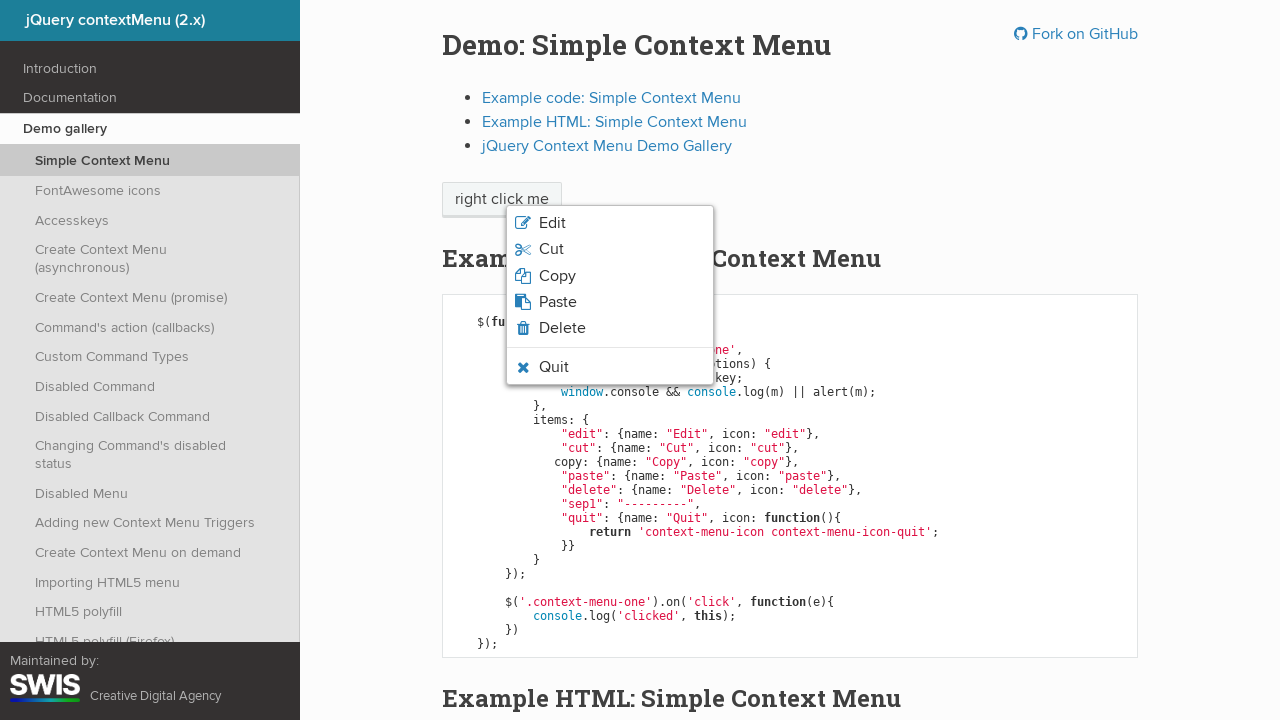

Clicked the Copy option from the context menu at (557, 276) on xpath=//span[normalize-space()='Copy']
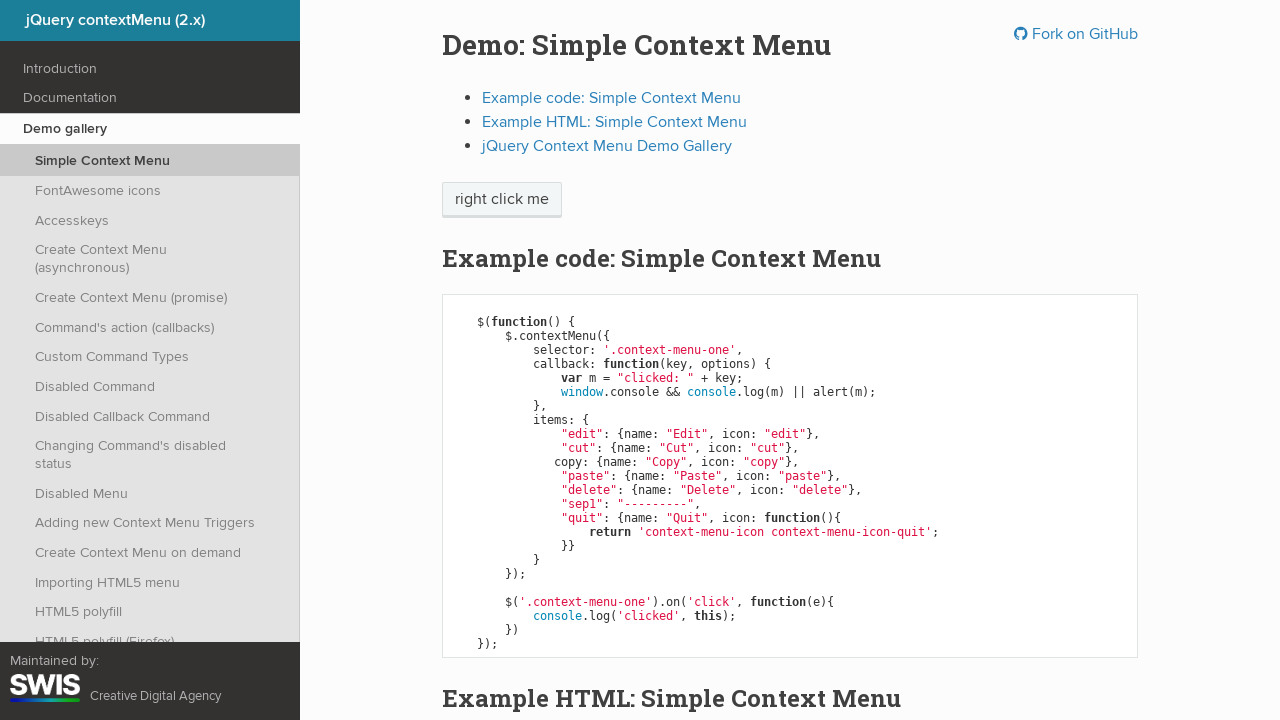

Set up dialog handler to accept alerts
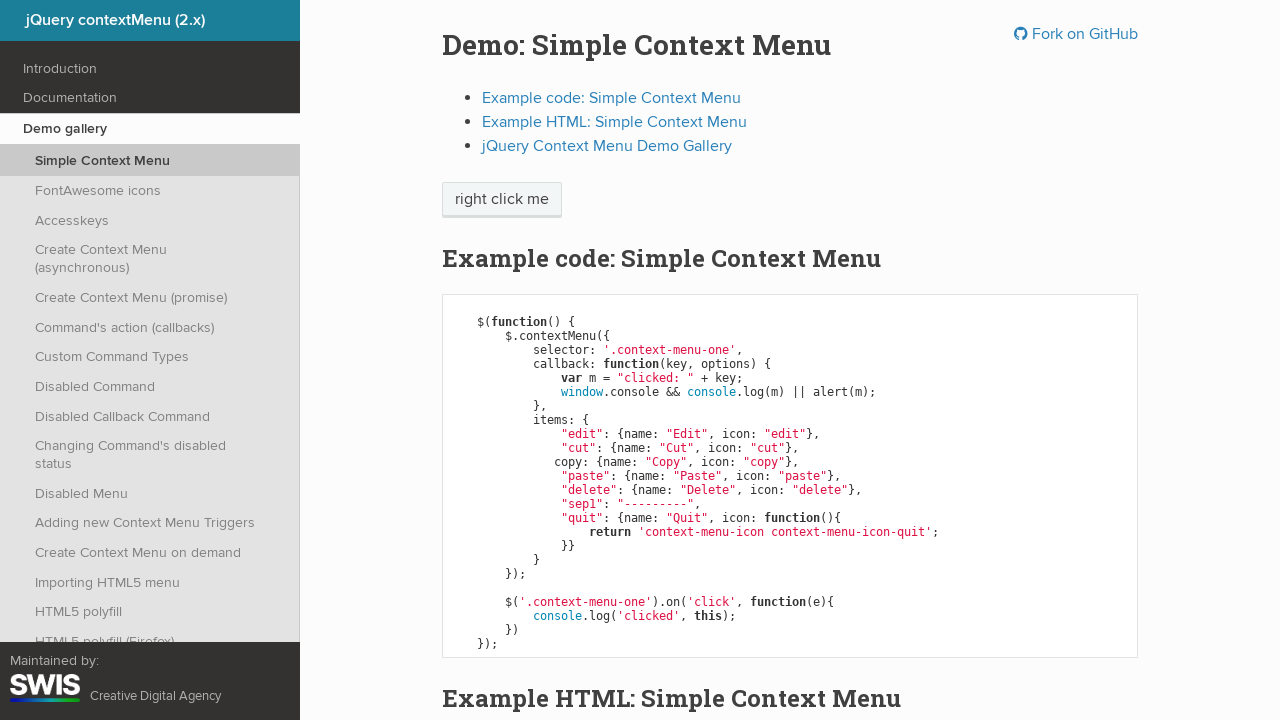

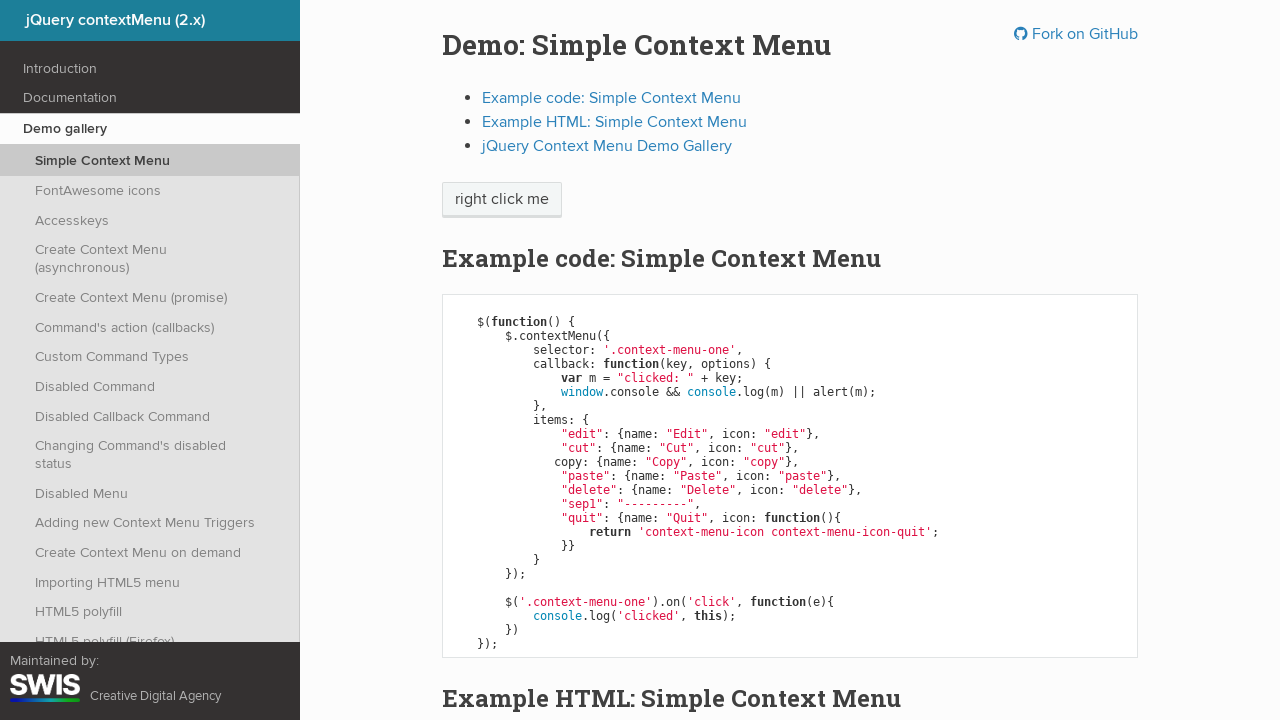